Tests the AI meme generator on imgflip.com by selecting the Classic Model, clicking the random meme template button, and waiting for the meme to be generated.

Starting URL: https://imgflip.com/ai-meme

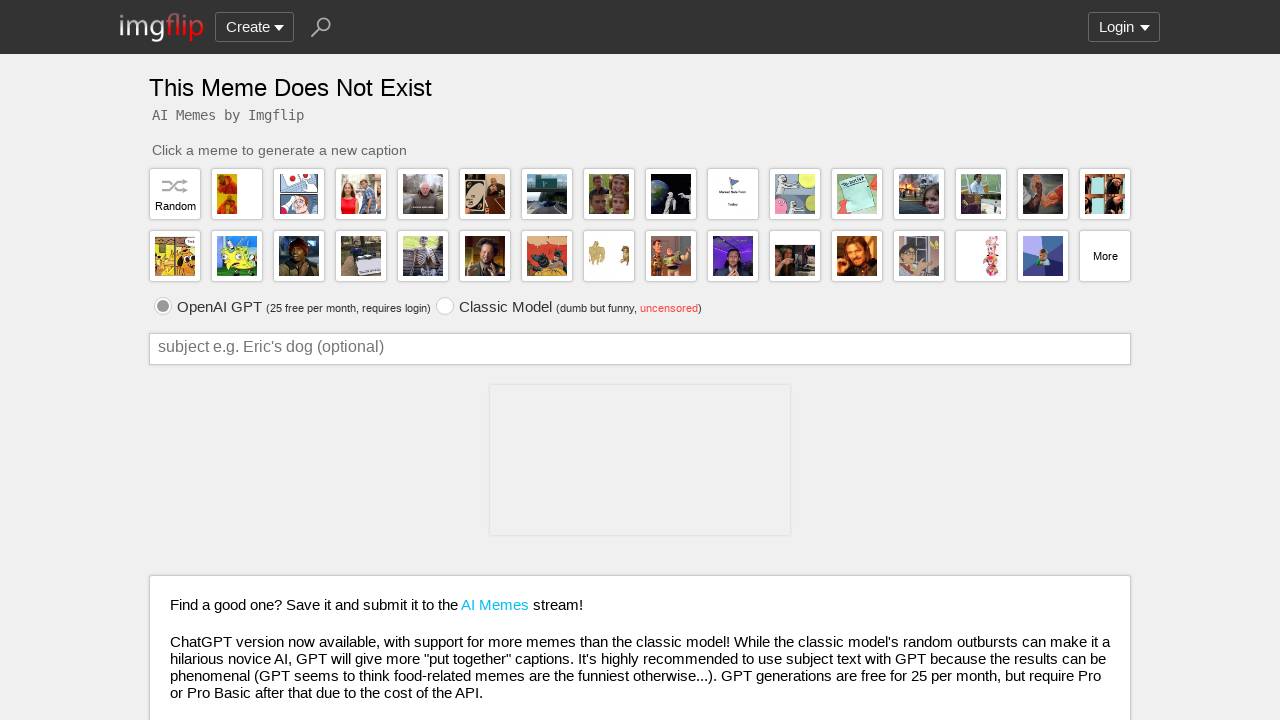

Clicked Classic Model button at (569, 308) on xpath=//*[@id="aim-wrap"]/div[3]/button[2]
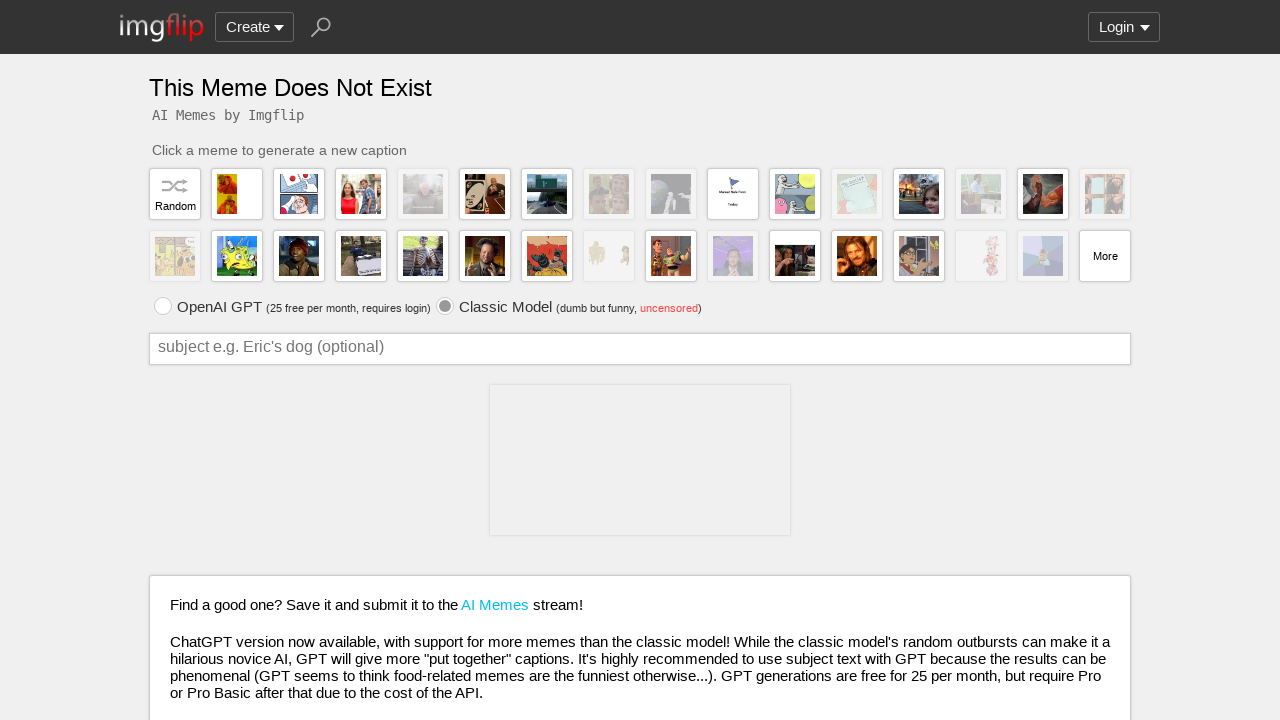

Clicked random meme template button at (175, 194) on .aim-meme-btn-random
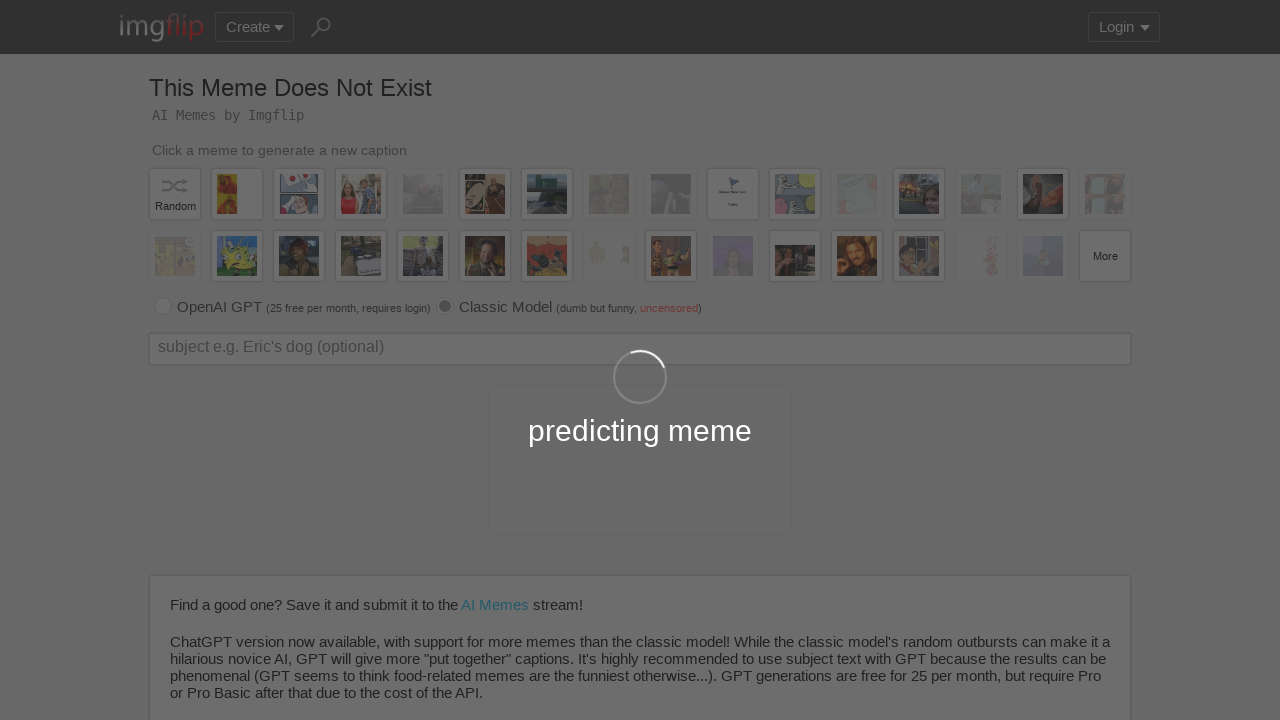

Meme generation started - canvas width changed from initial 300
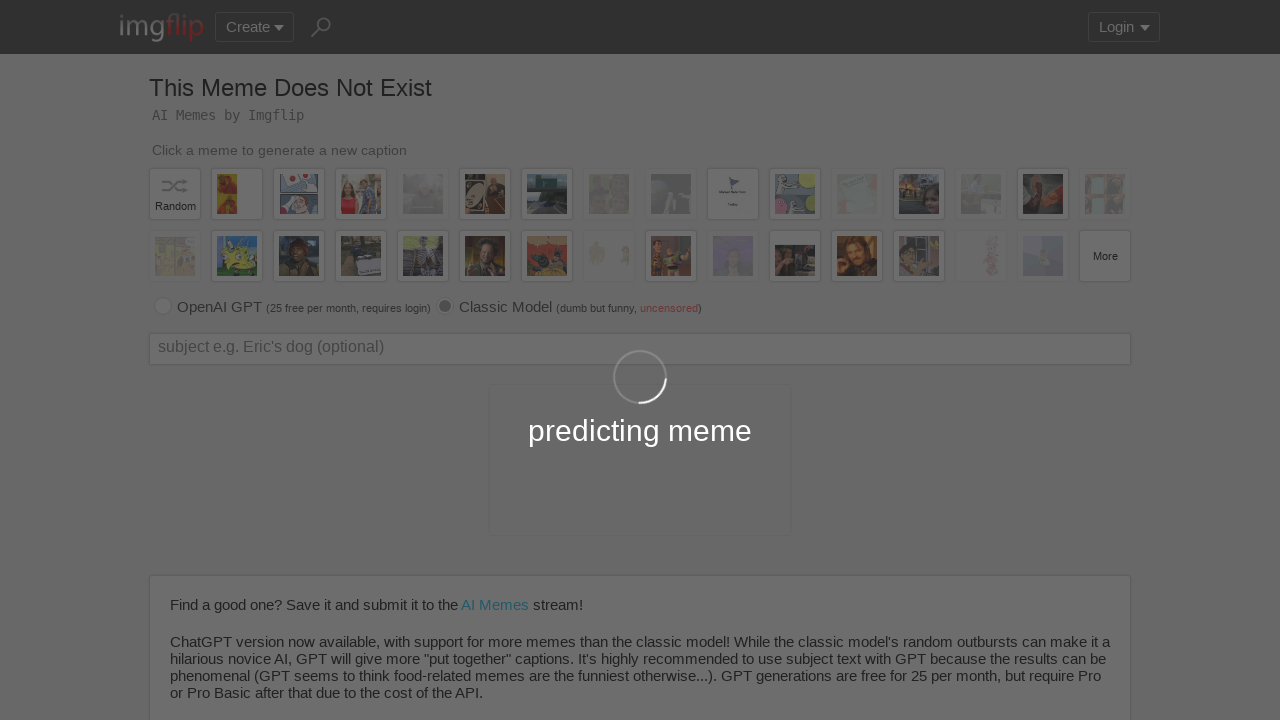

Waited for meme to fully load
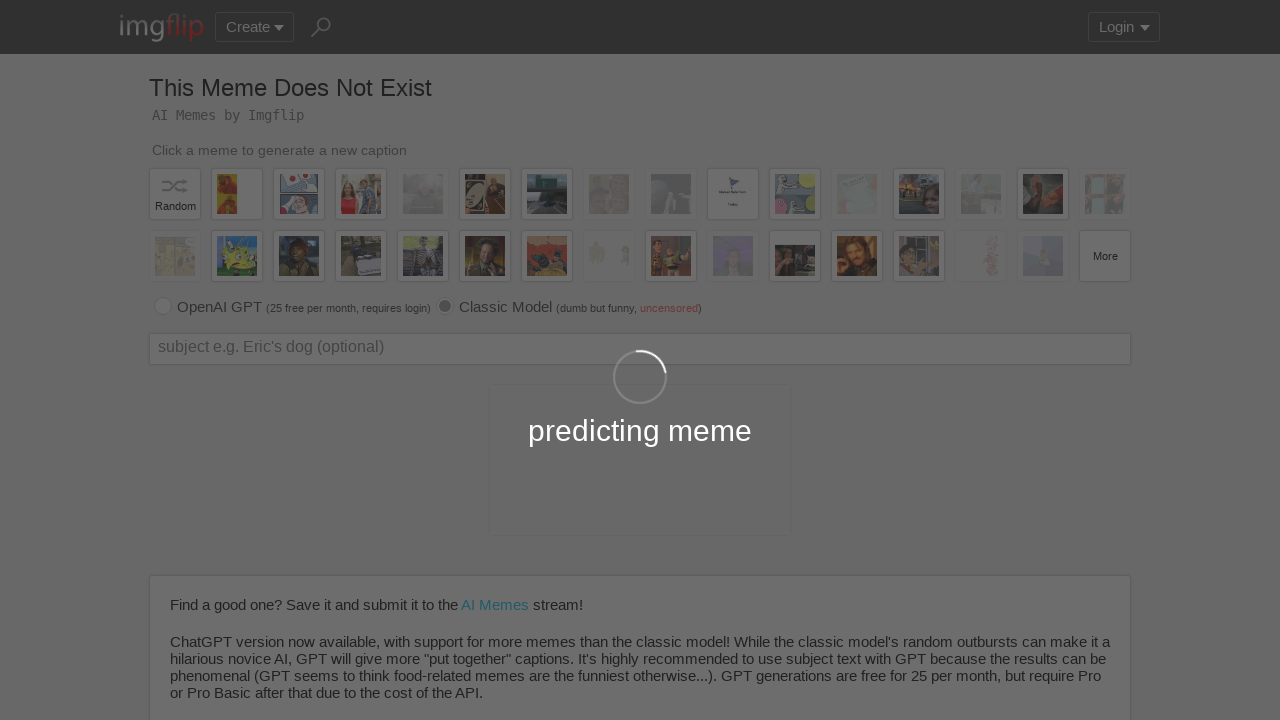

Meme preview is visible and fully loaded
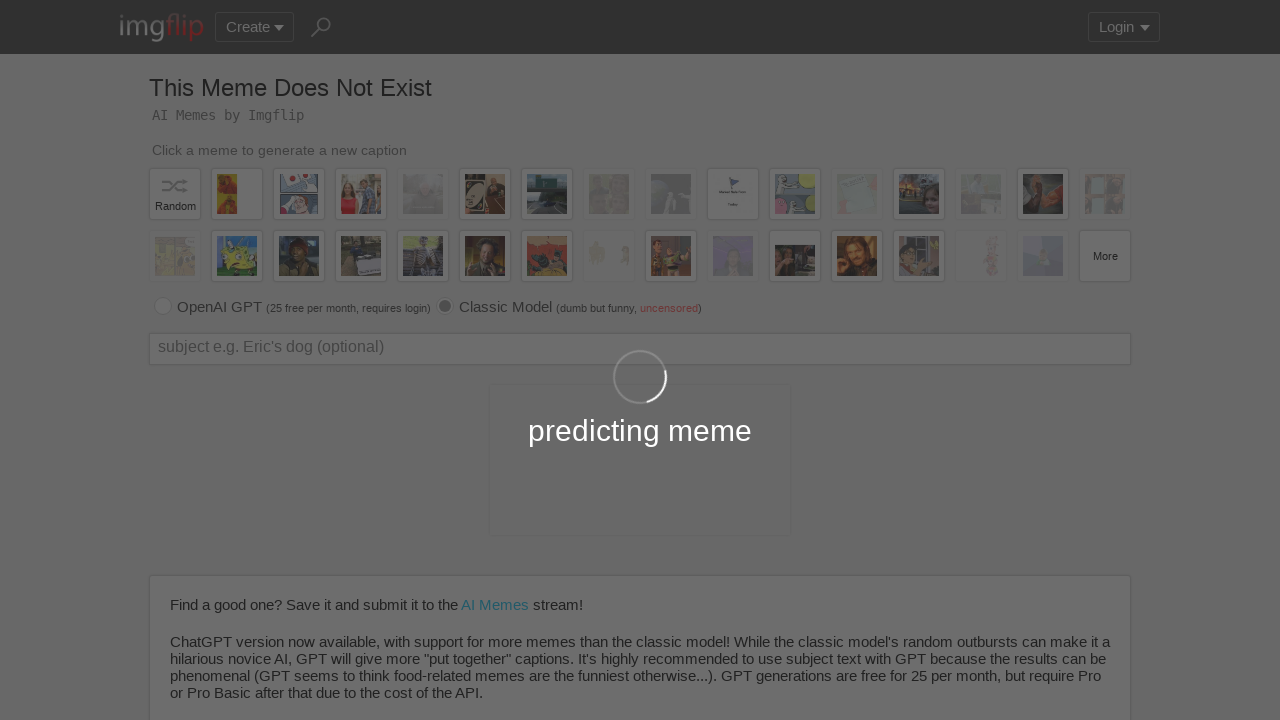

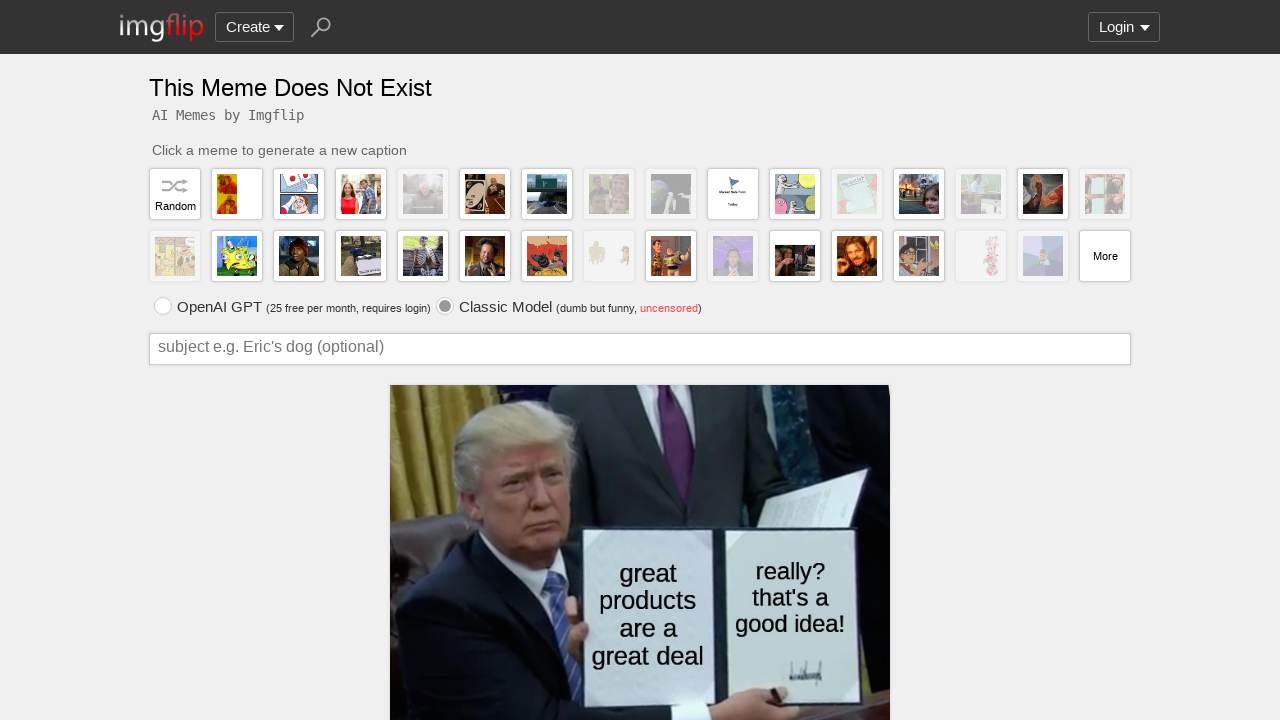